Tests dynamic dropdown functionality on a flight booking practice page by selecting origin and destination airports from dropdown menus

Starting URL: https://rahulshettyacademy.com/dropdownsPractise/

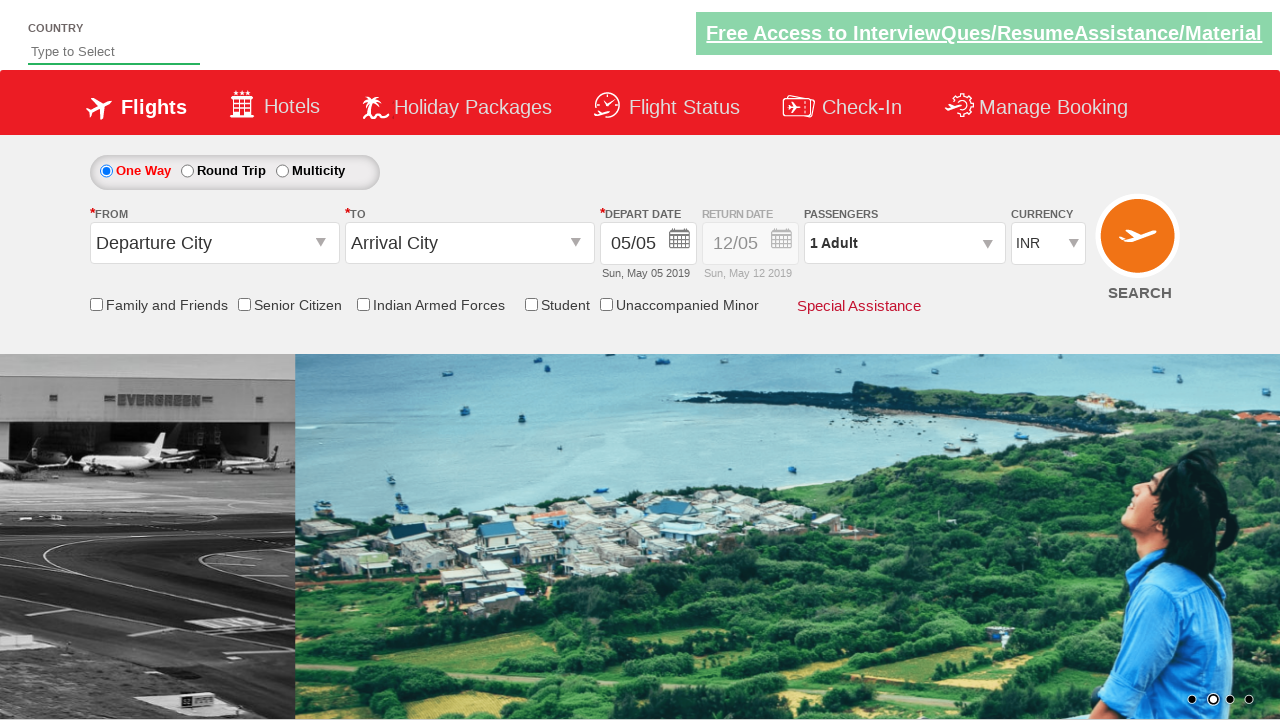

Clicked on origin station dropdown to open it at (214, 243) on #ctl00_mainContent_ddl_originStation1_CTXT
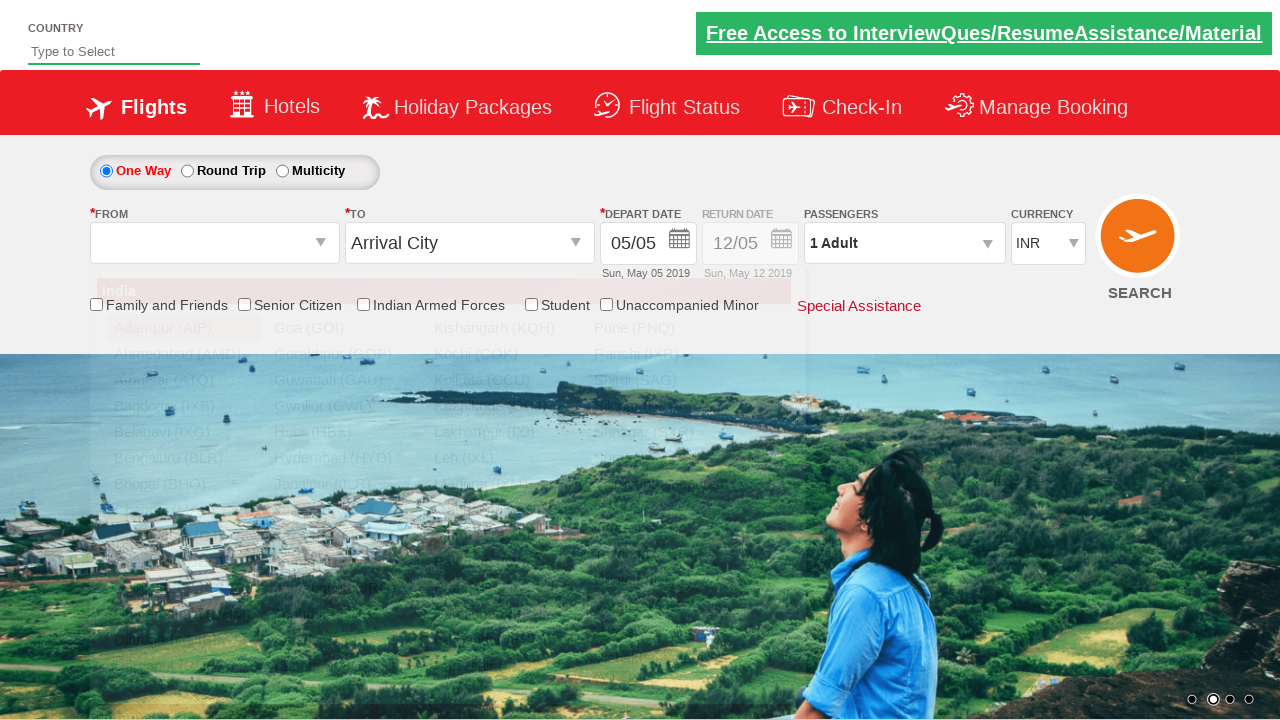

Selected Bangalore (BLR) as origin airport at (184, 458) on xpath=//a[@value='BLR']
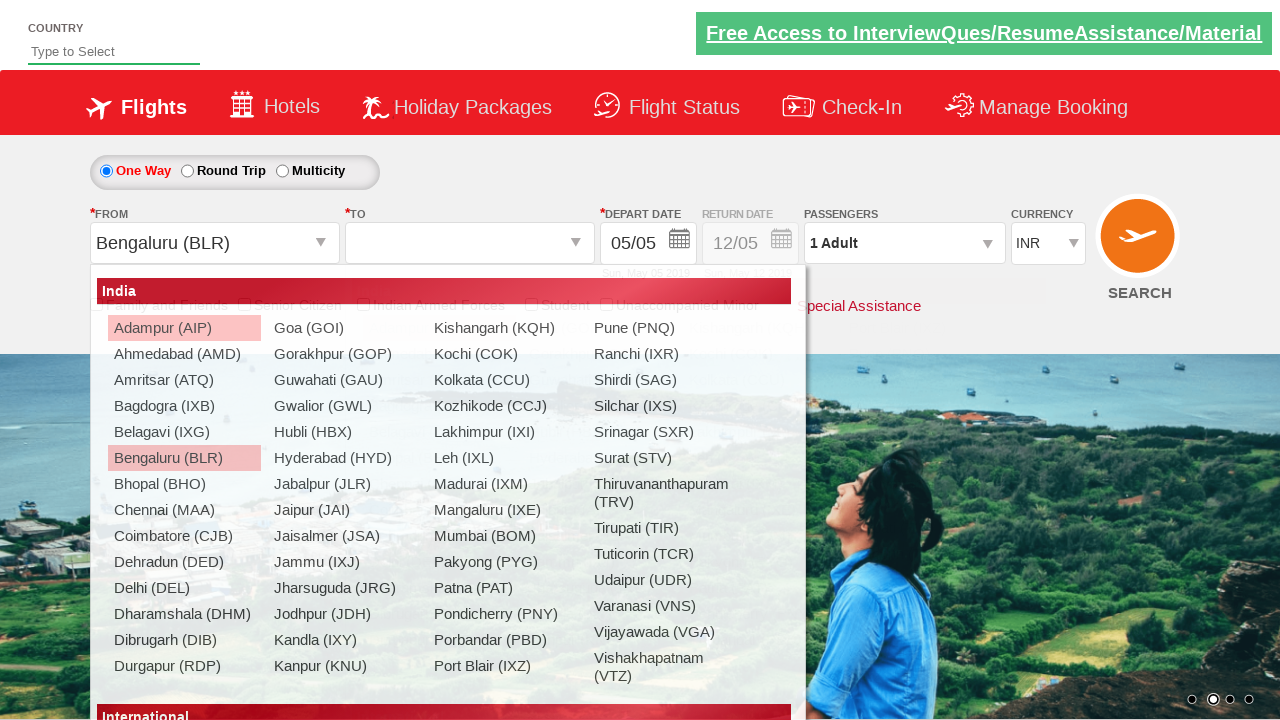

Selected Chennai (MAA) as destination airport at (439, 484) on (//a[@value='MAA'])[2]
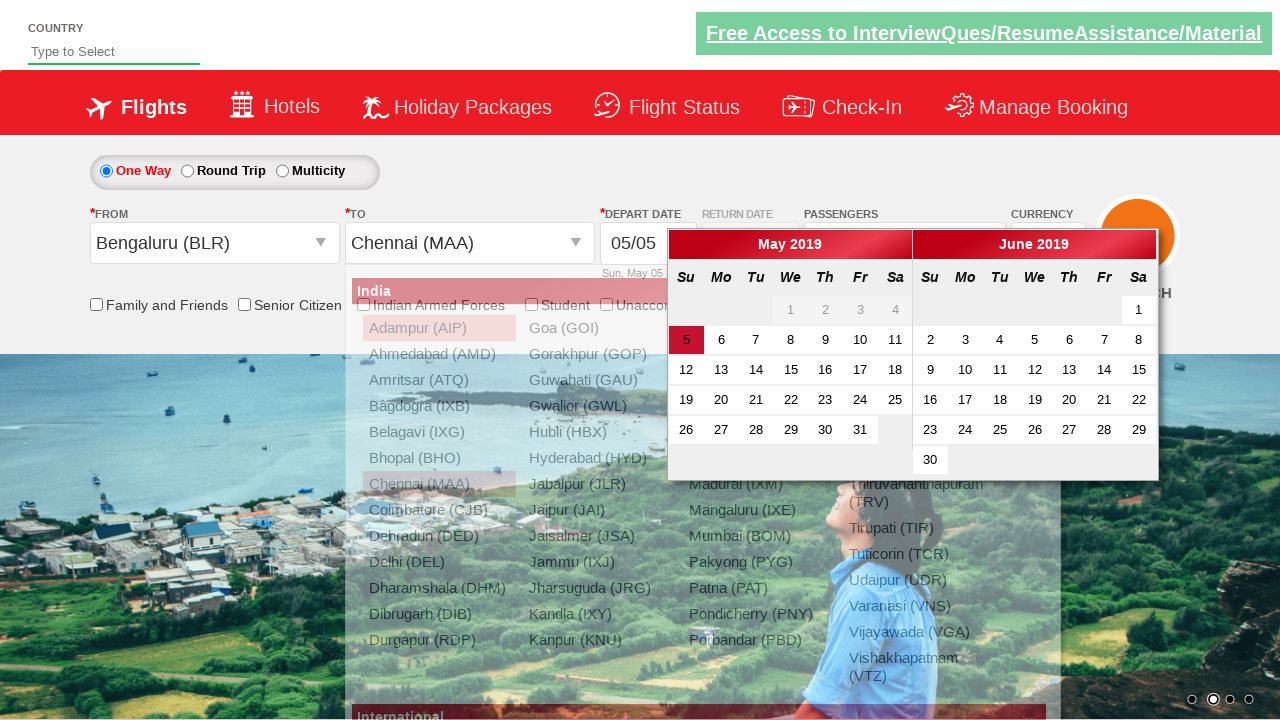

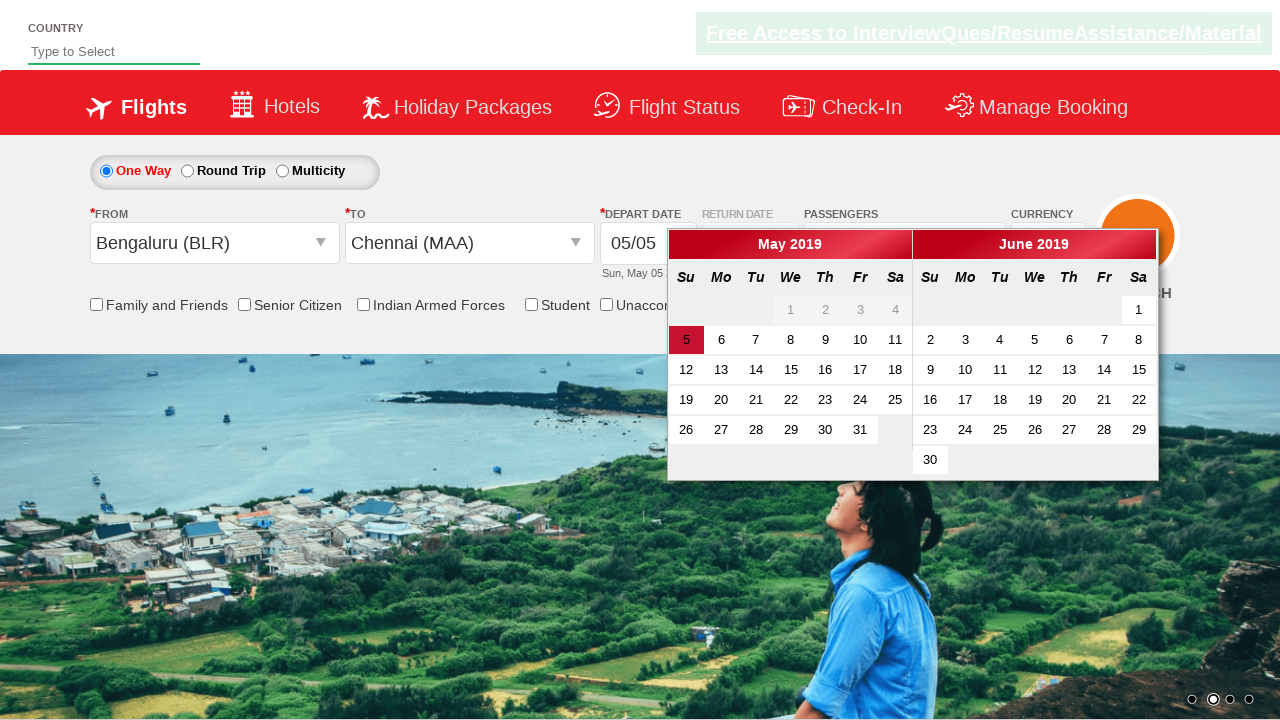